Tests typing into a prompt alert dialog by clicking a button, entering text into the prompt, and accepting it

Starting URL: https://kitchen.applitools.com/ingredients/alert

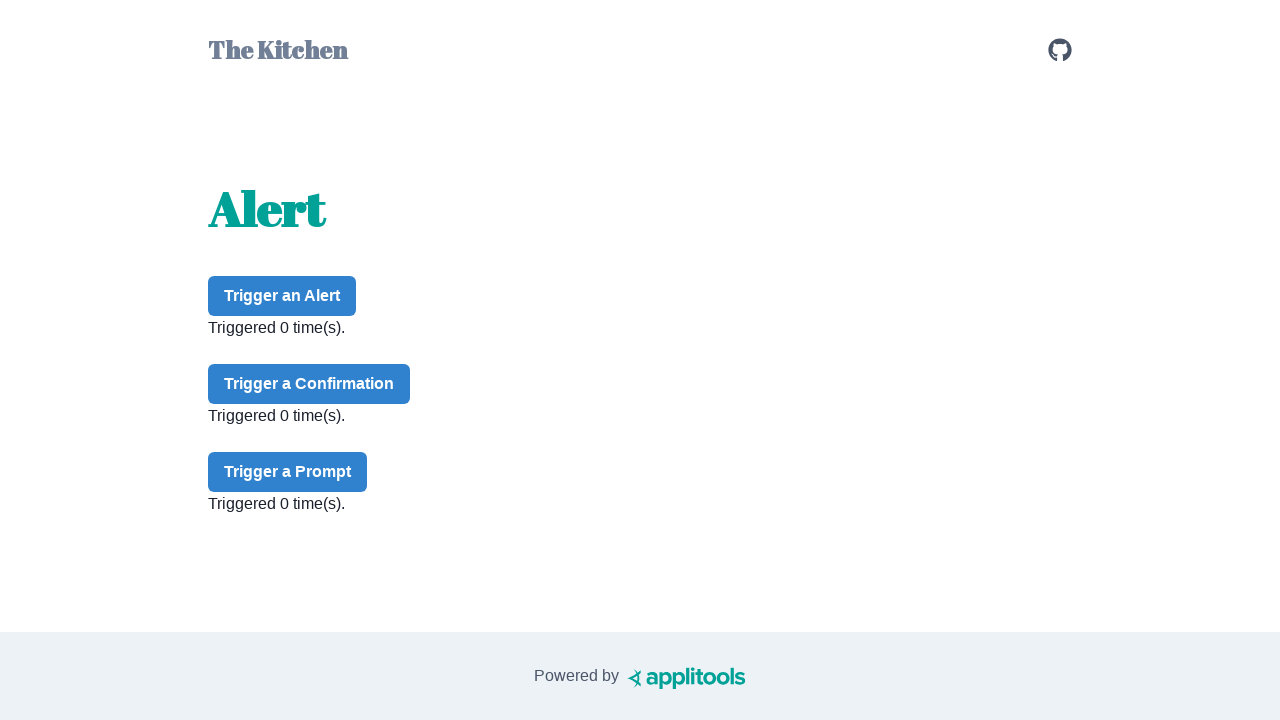

Set up dialog event handler
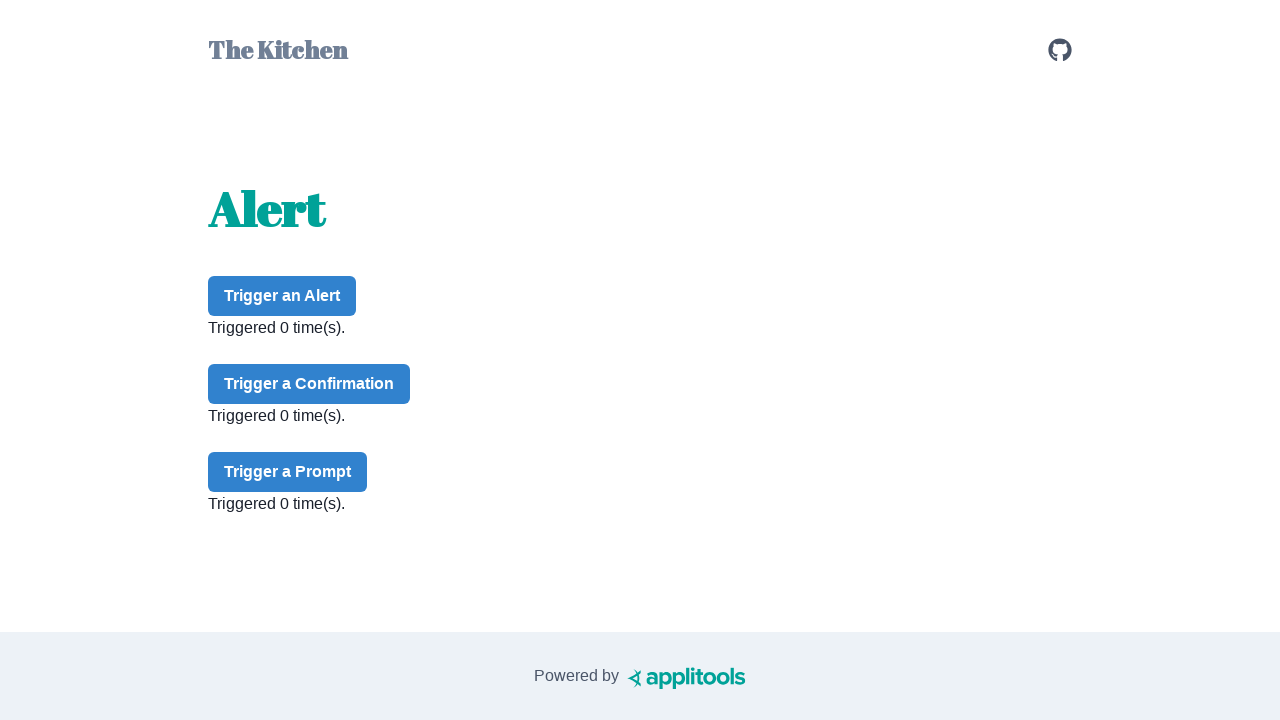

Clicked prompt button to trigger alert dialog at (288, 472) on #prompt-button
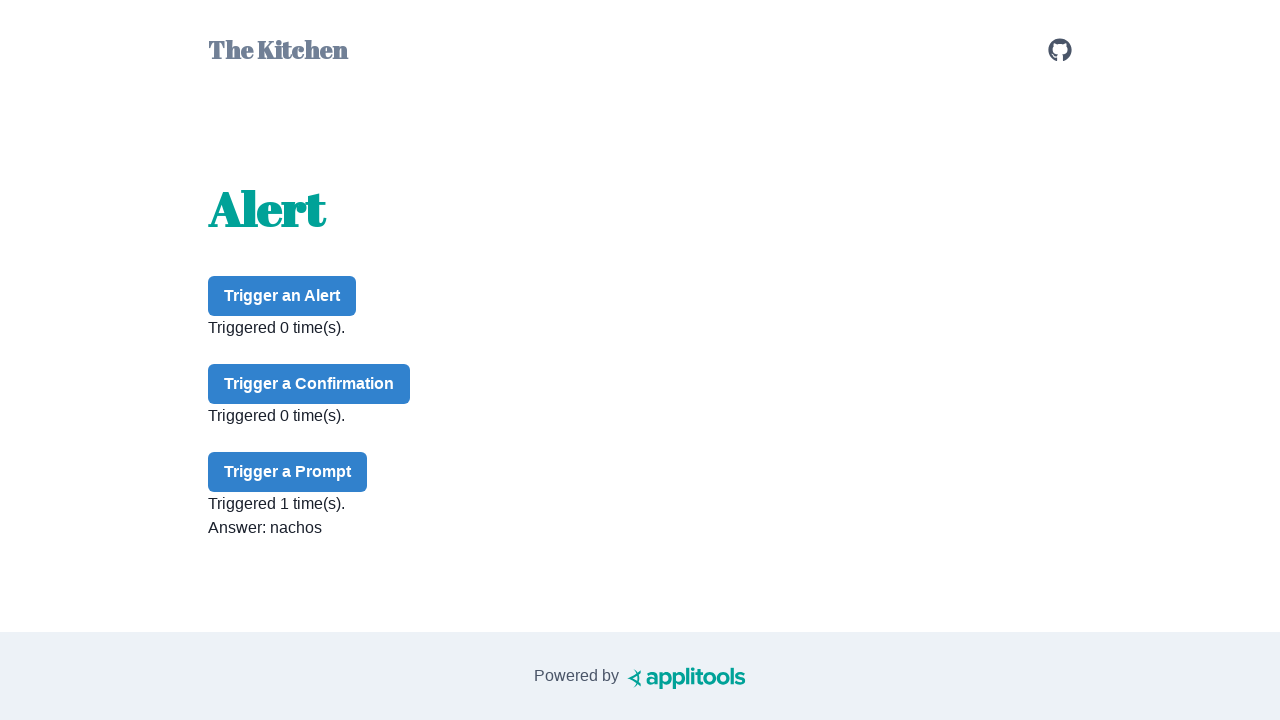

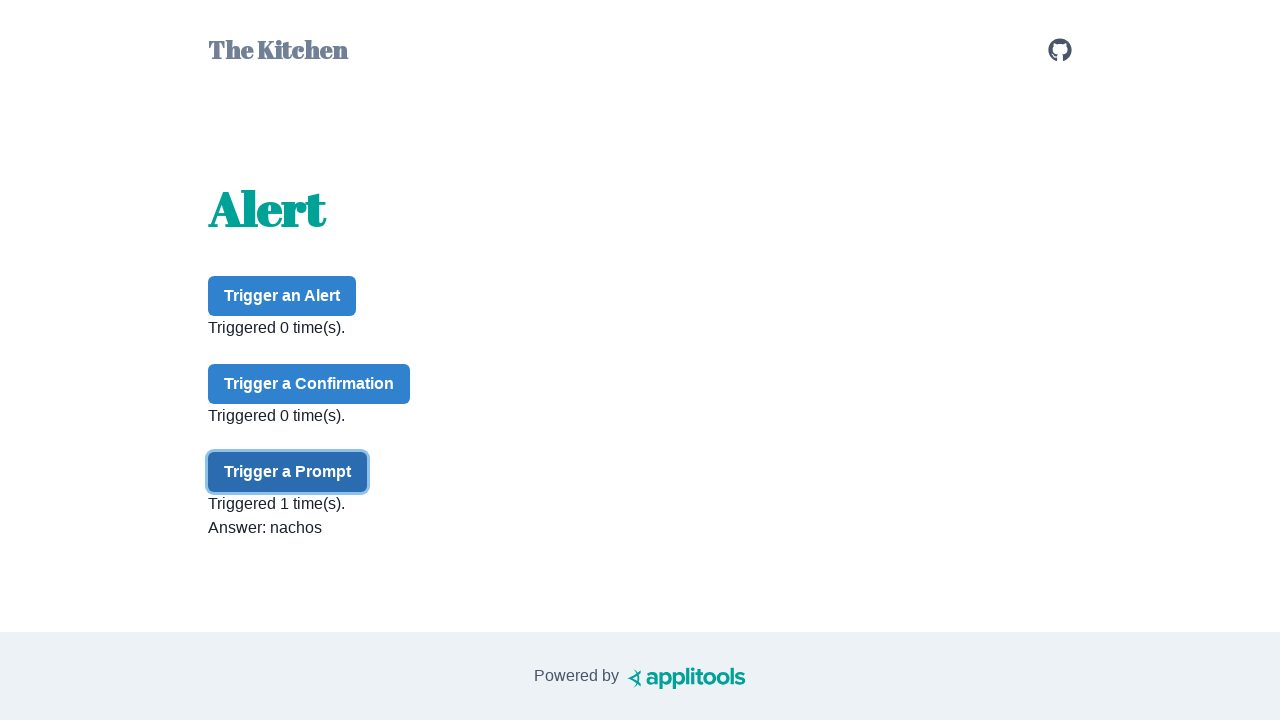